Tests the UCSD Schedule of Classes search functionality by selecting a department from a dropdown, submitting the search, and navigating through multiple pages of results.

Starting URL: https://act.ucsd.edu/scheduleOfClasses/scheduleOfClassesStudent.htm

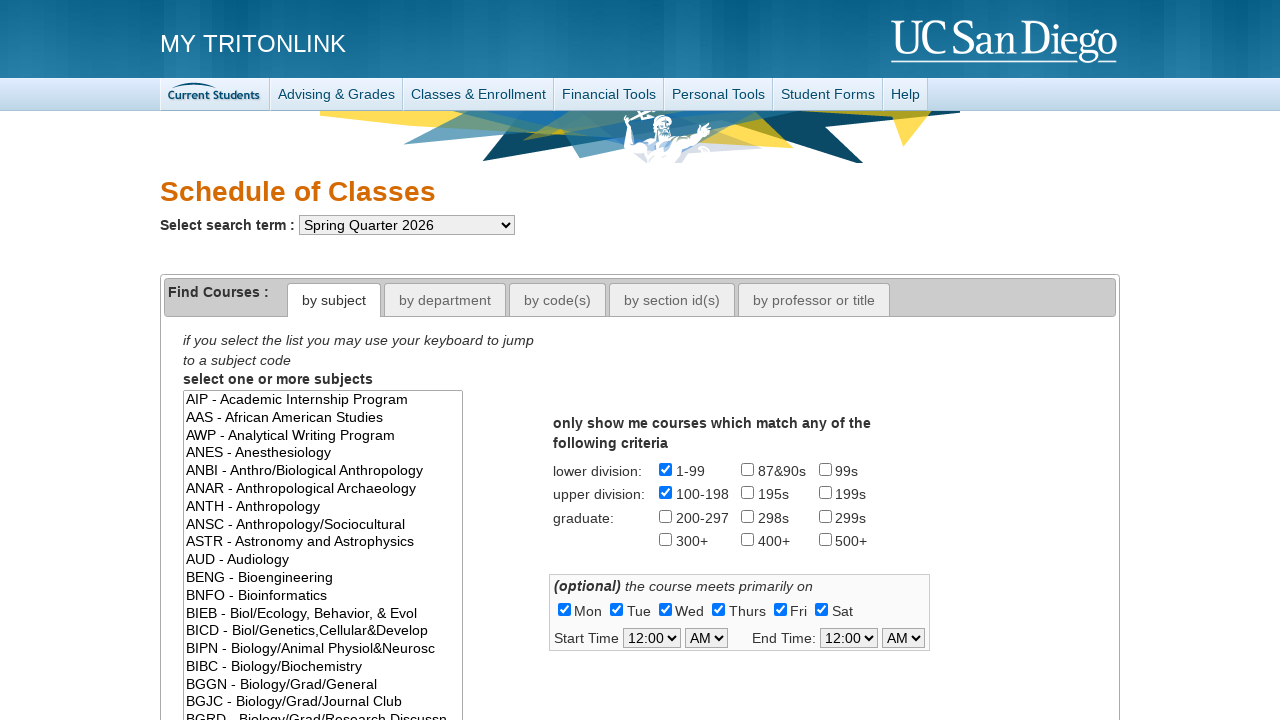

Selected CHEM department from dropdown on #selectedSubjects
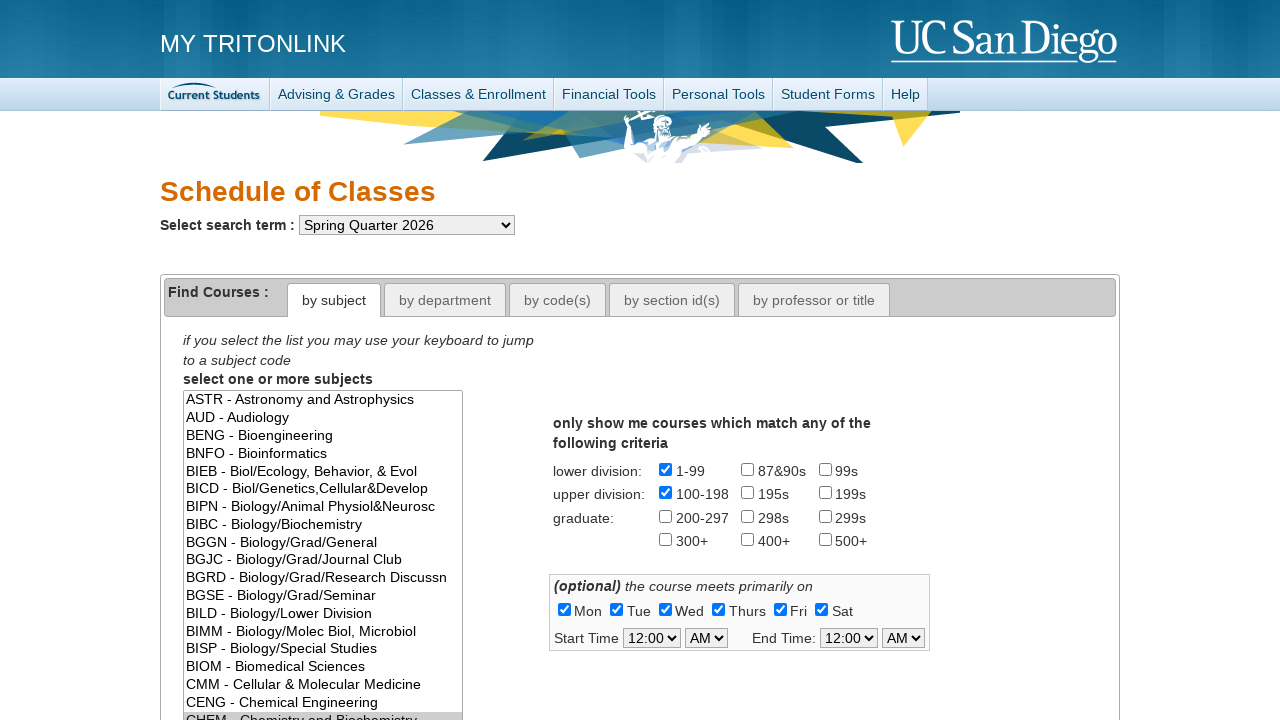

Clicked submit button to search for CHEM classes at (647, 536) on #socFacSubmit
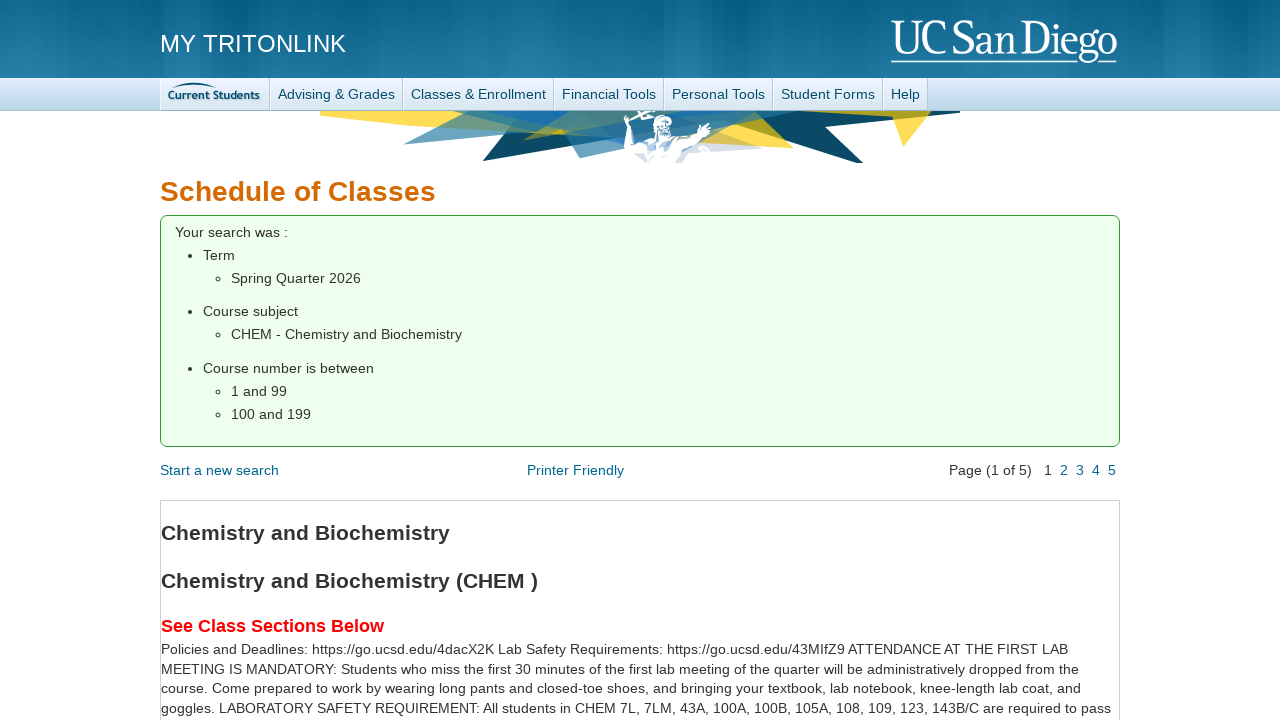

Search results loaded successfully
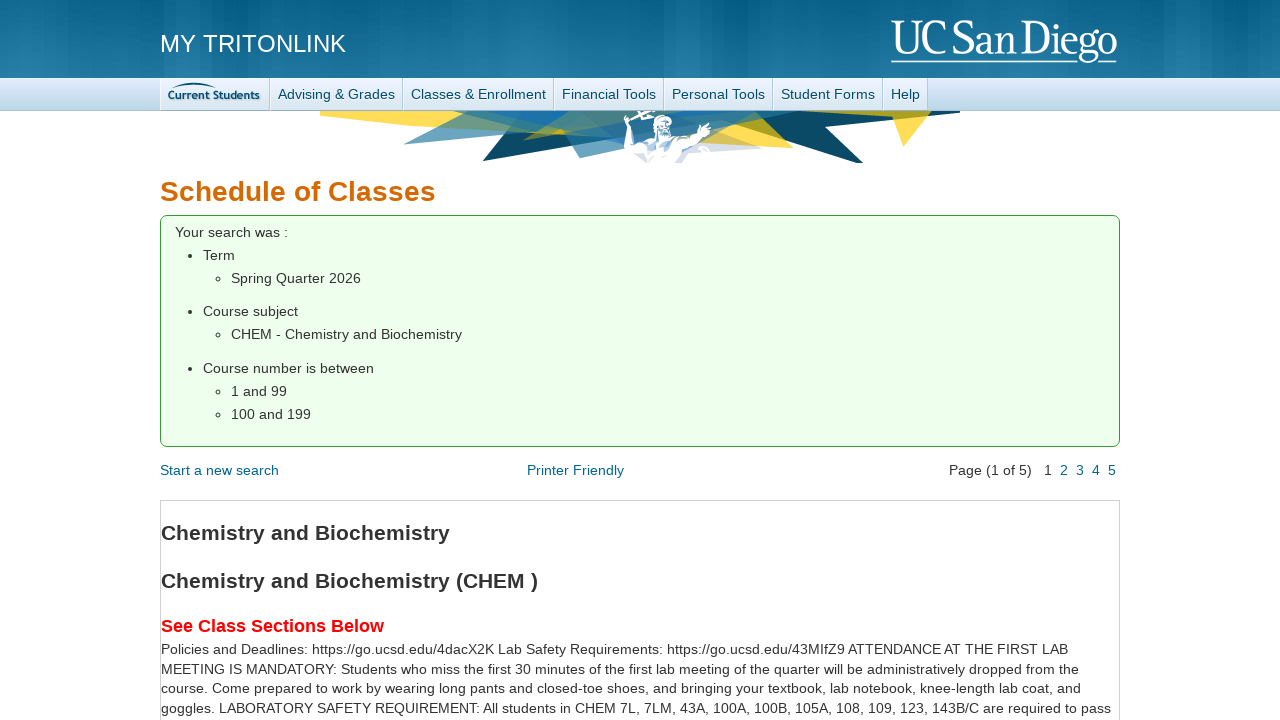

Clicked page 2 link to navigate to next page of results at (1066, 470) on a:text-is('2')
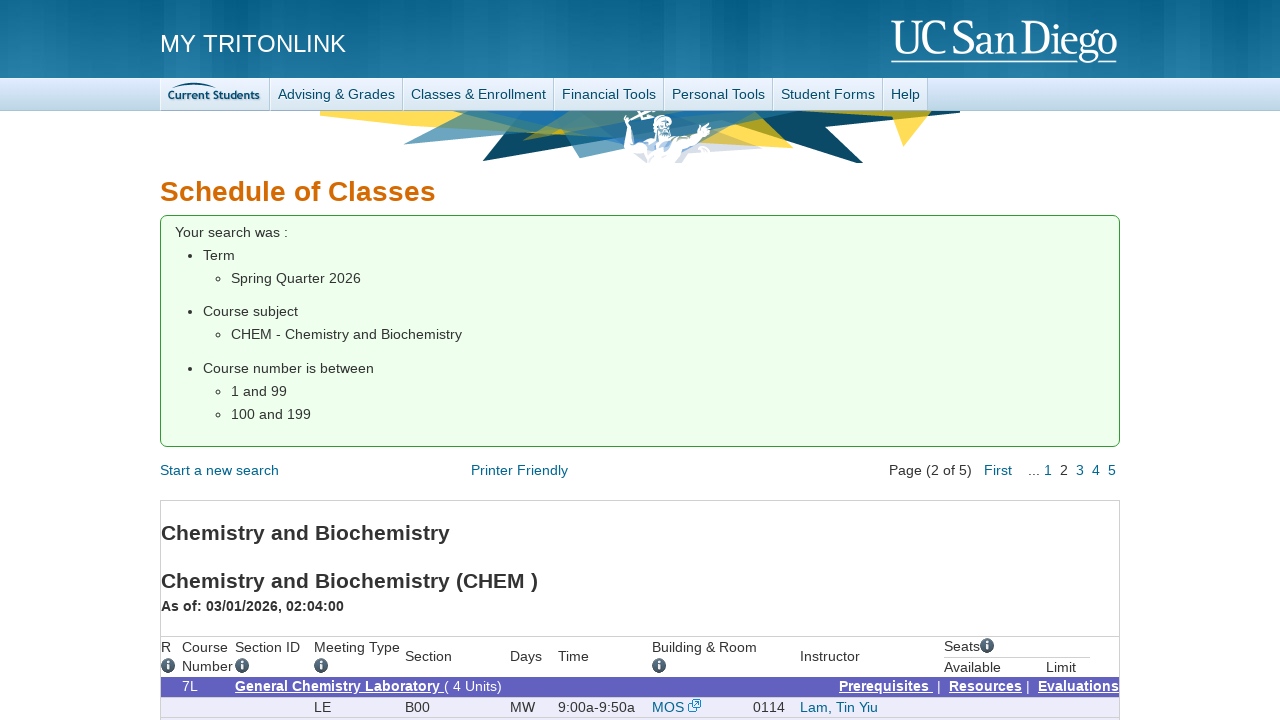

Page 2 content loaded
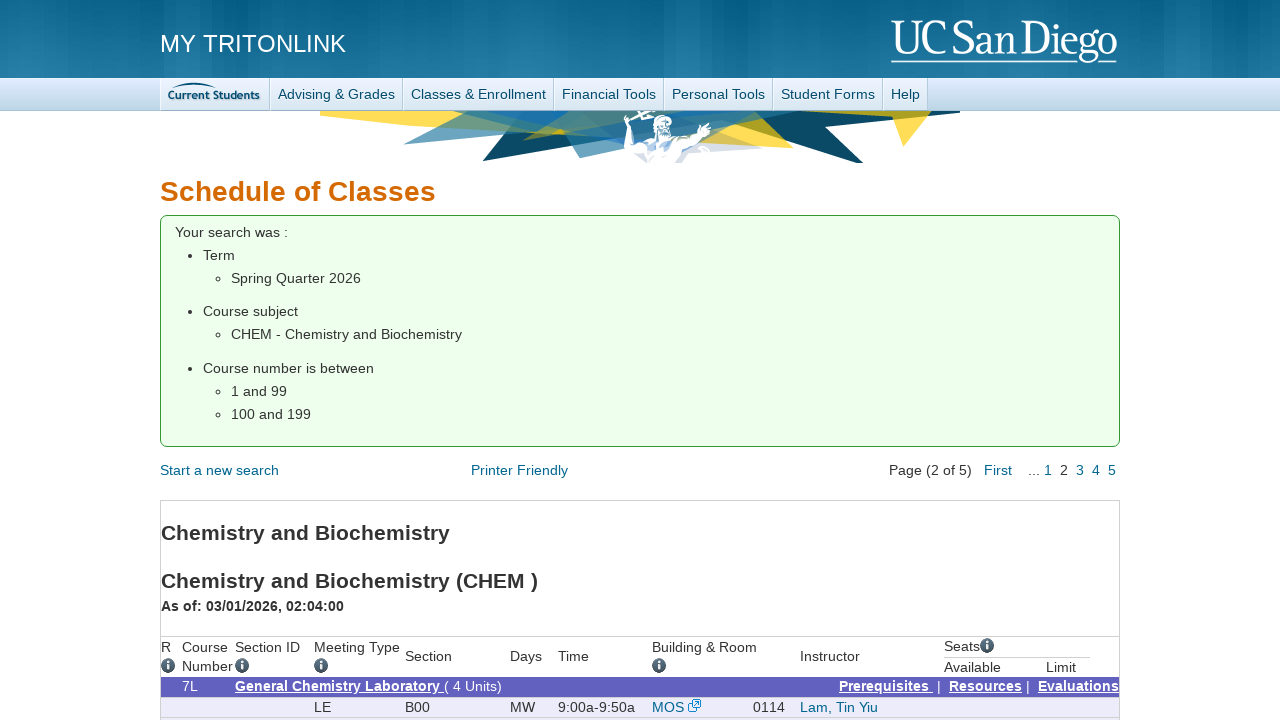

Clicked page 3 link to navigate to next page of results at (1082, 470) on a:text-is('3')
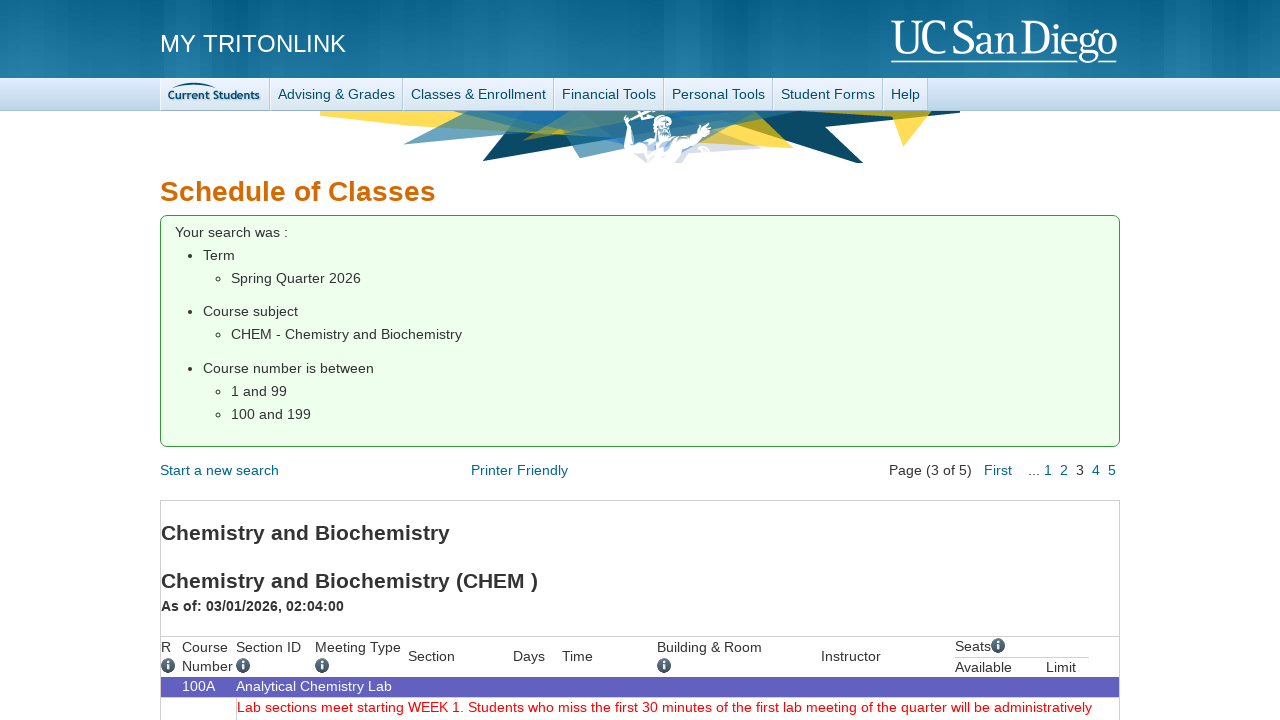

Page 3 content loaded
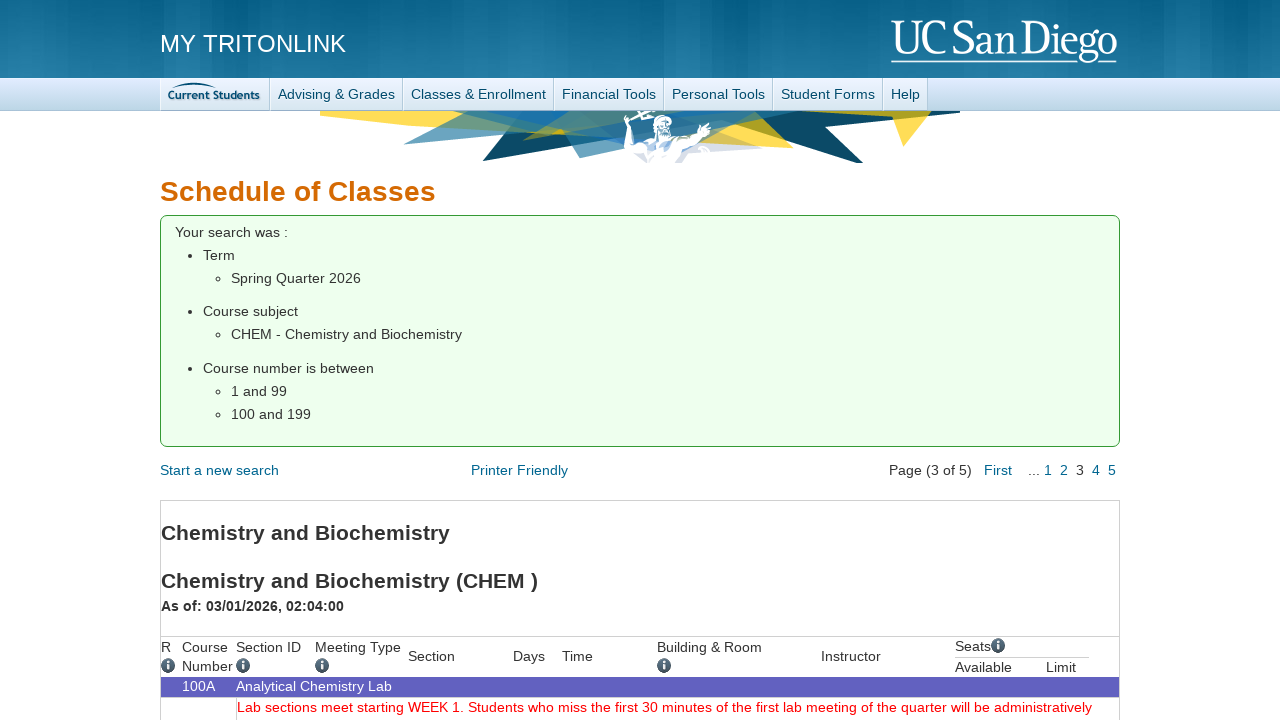

Clicked page 4 link to navigate to next page of results at (1098, 470) on a:text-is('4')
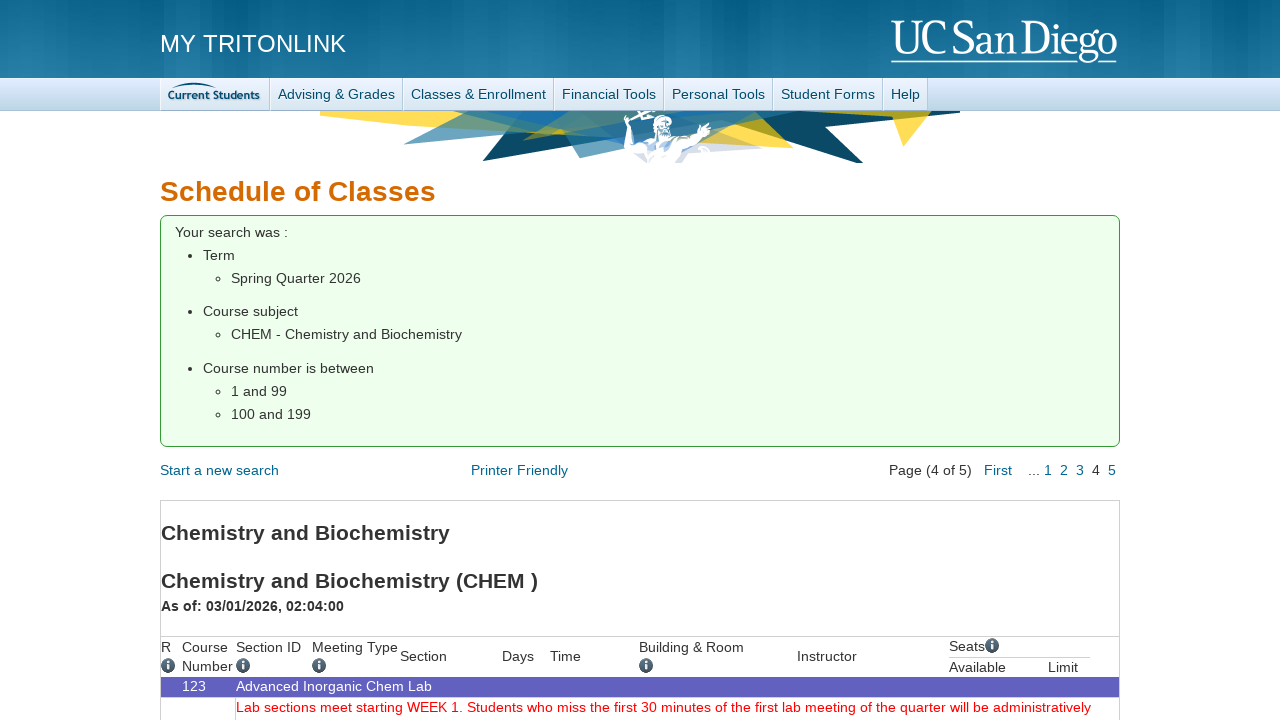

Page 4 content loaded
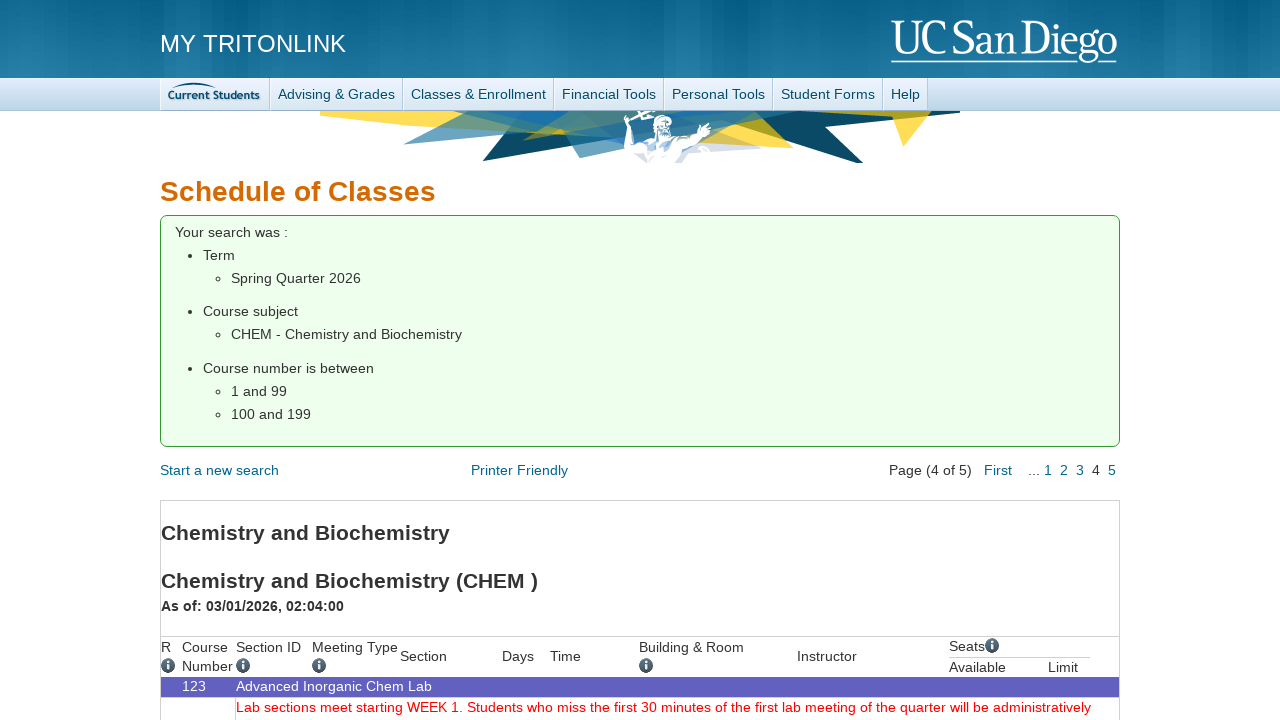

Clicked page 5 link to navigate to next page of results at (1114, 470) on a:text-is('5')
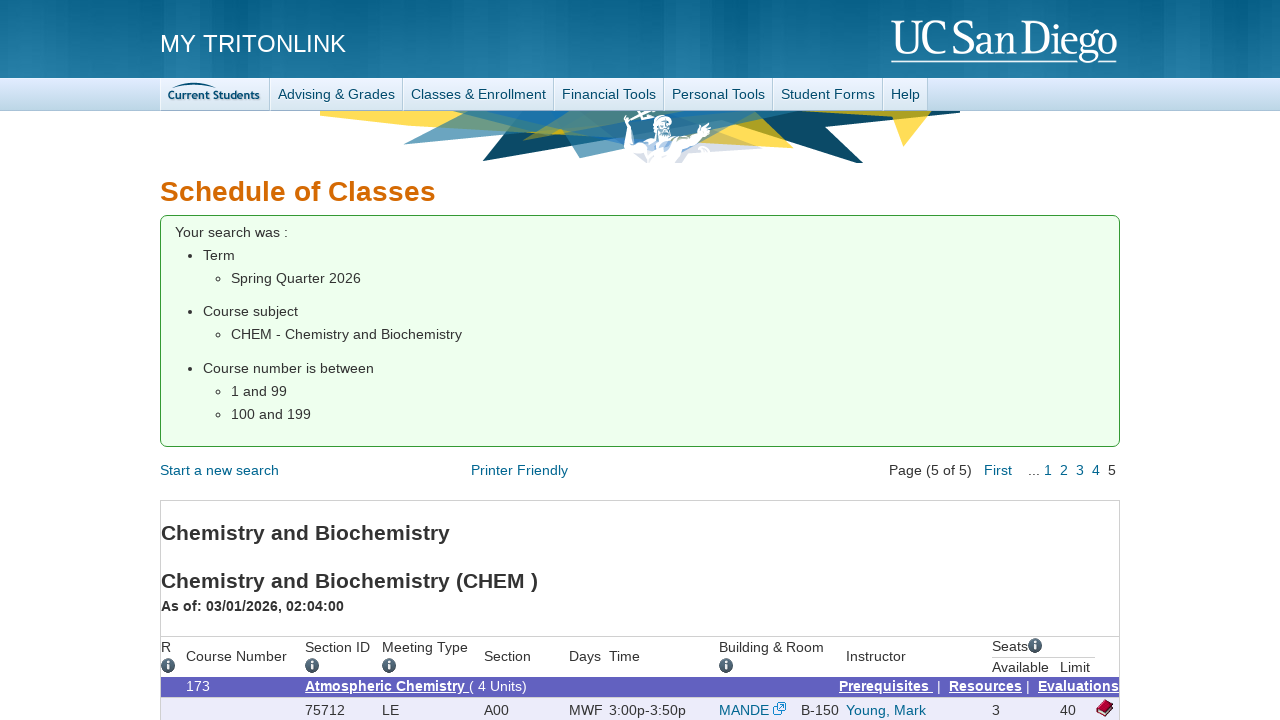

Page 5 content loaded
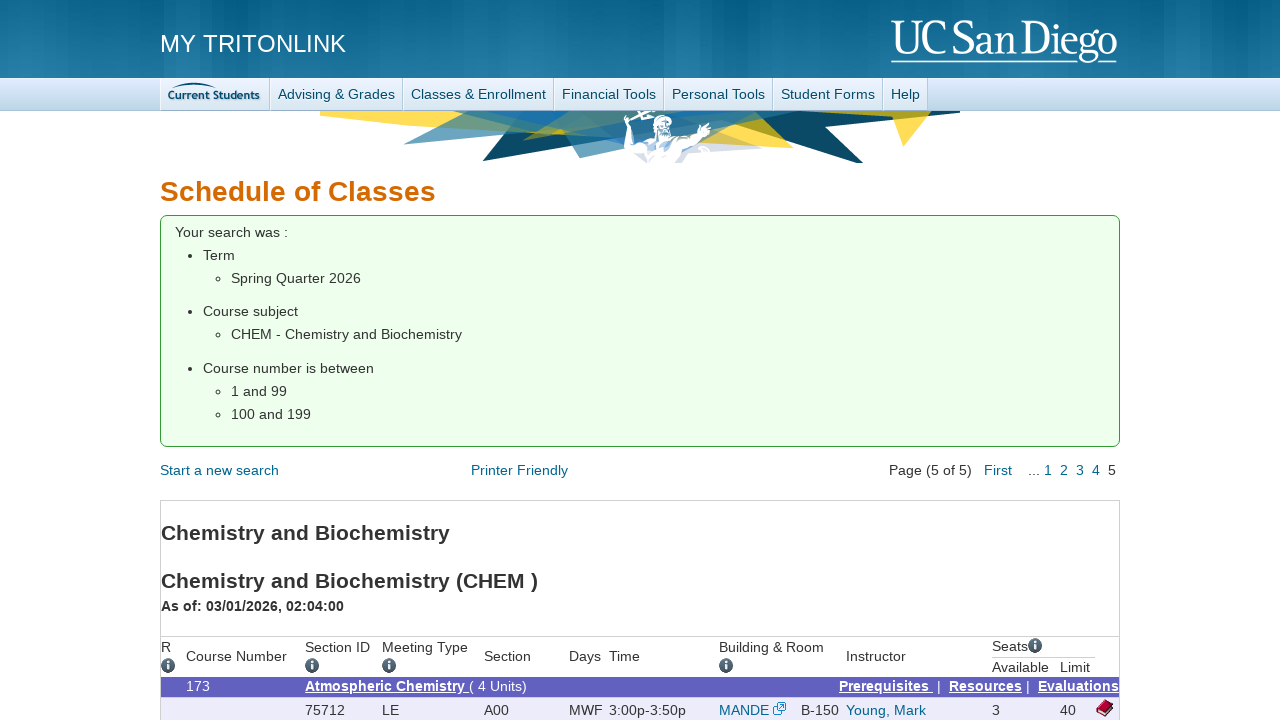

Clicked 'First' link to return to first page of results at (1006, 470) on a:text-is('First')
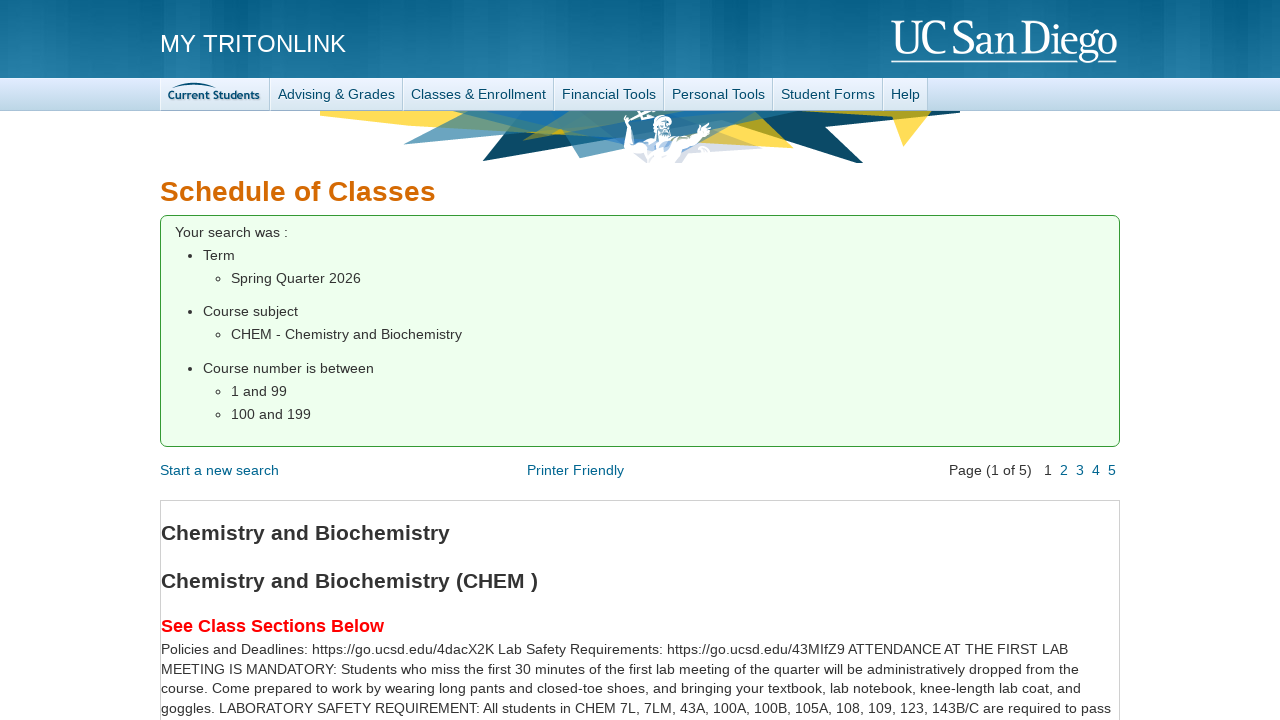

First page of results loaded
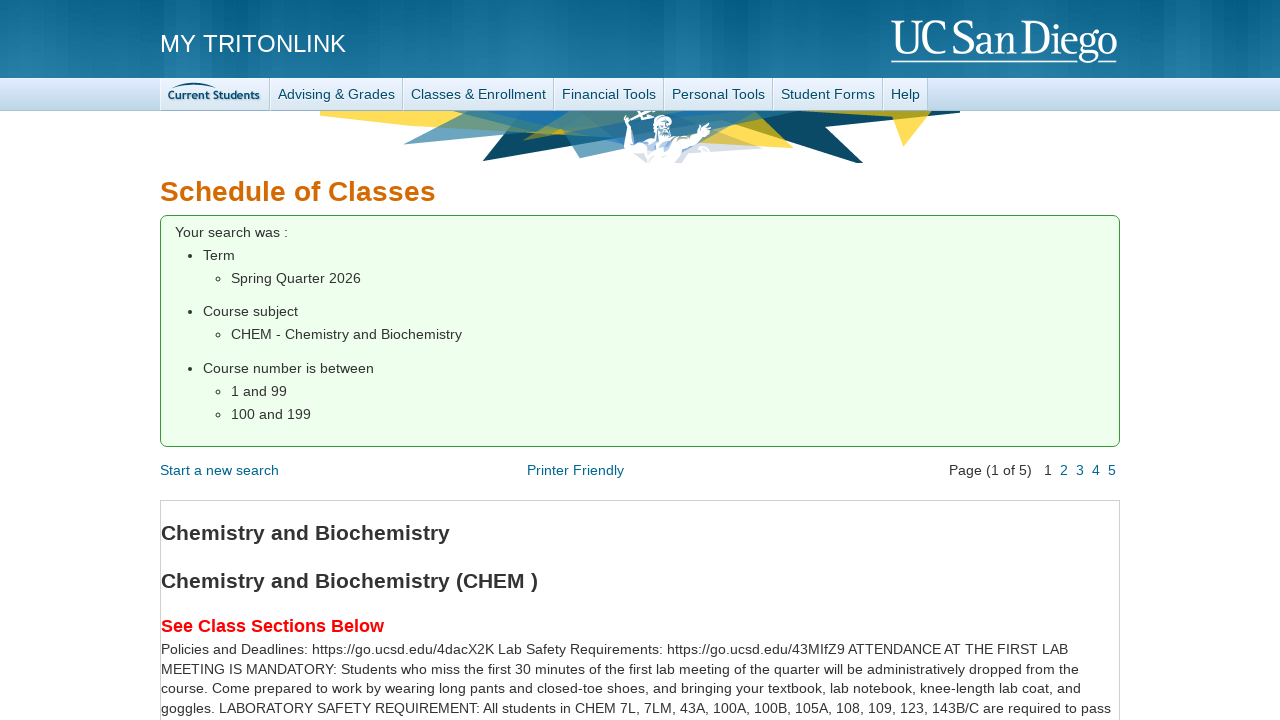

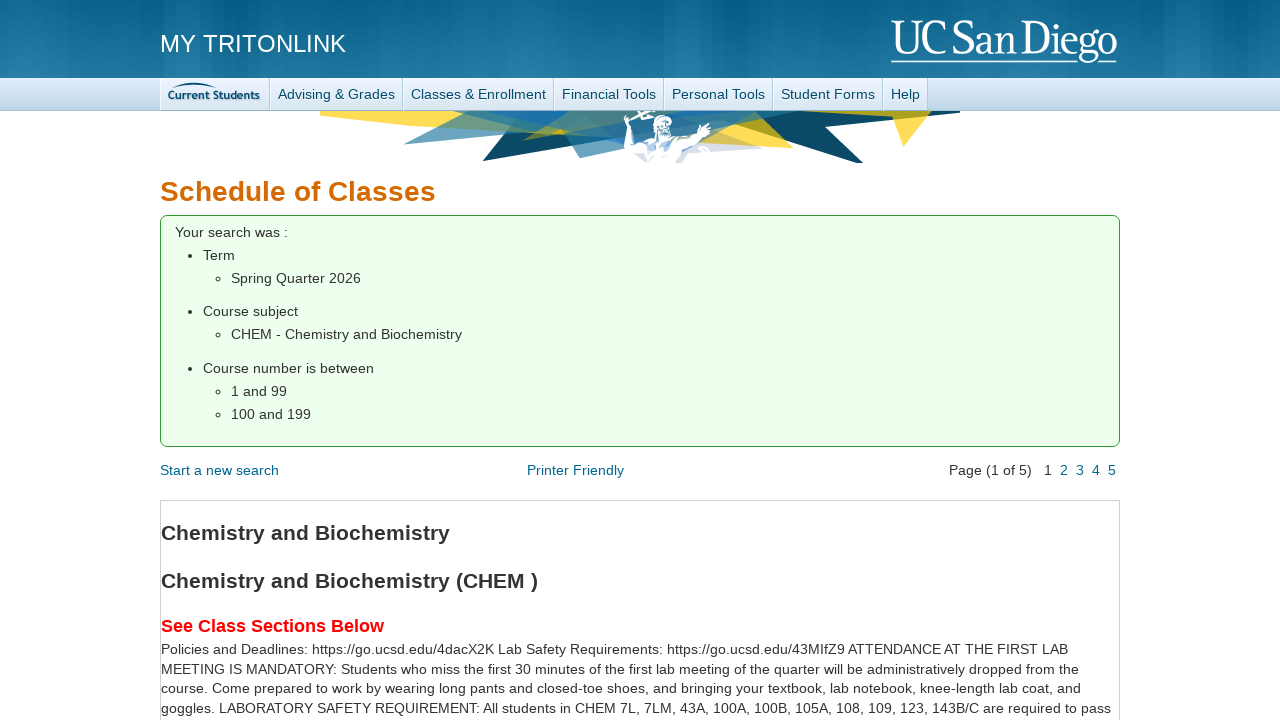